Tests double-clicking on a cinema name heading element

Starting URL: https://www.lottecinemavn.com/LCHS/Contents/Cinema/Cinema-Detail.aspx

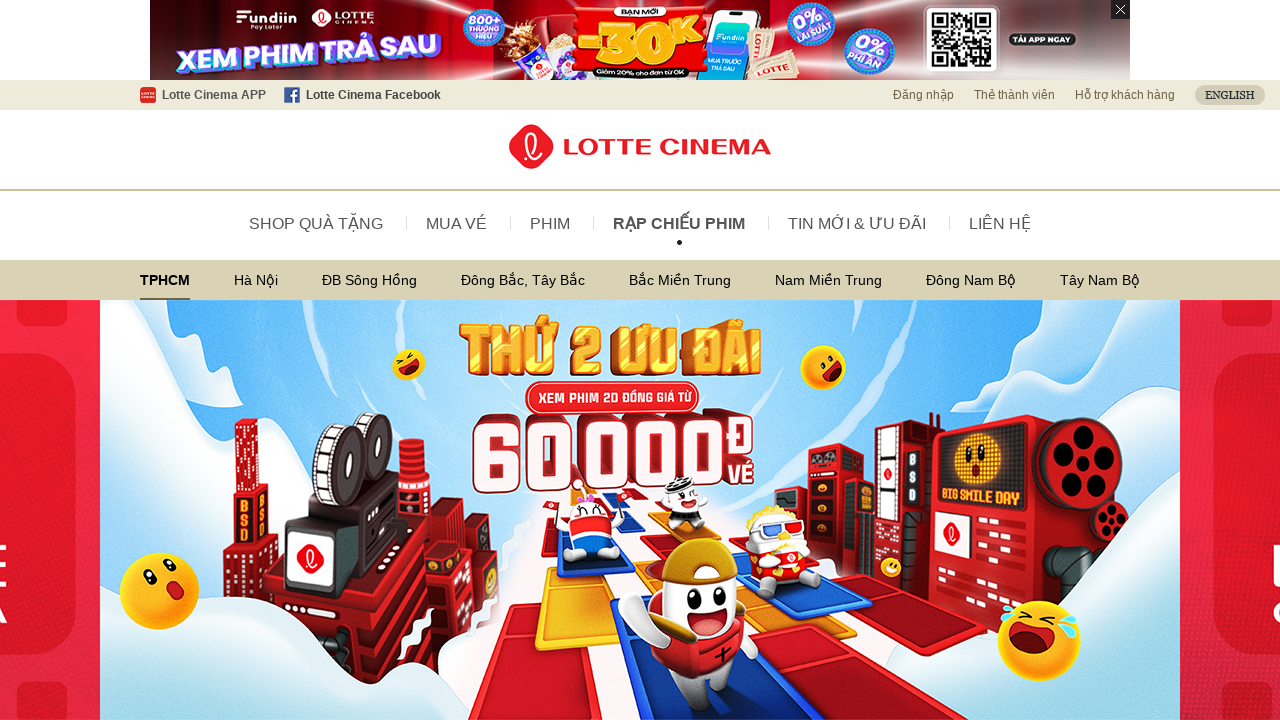

Located cinema name heading element with xpath //h2[@id='cinemaName1']
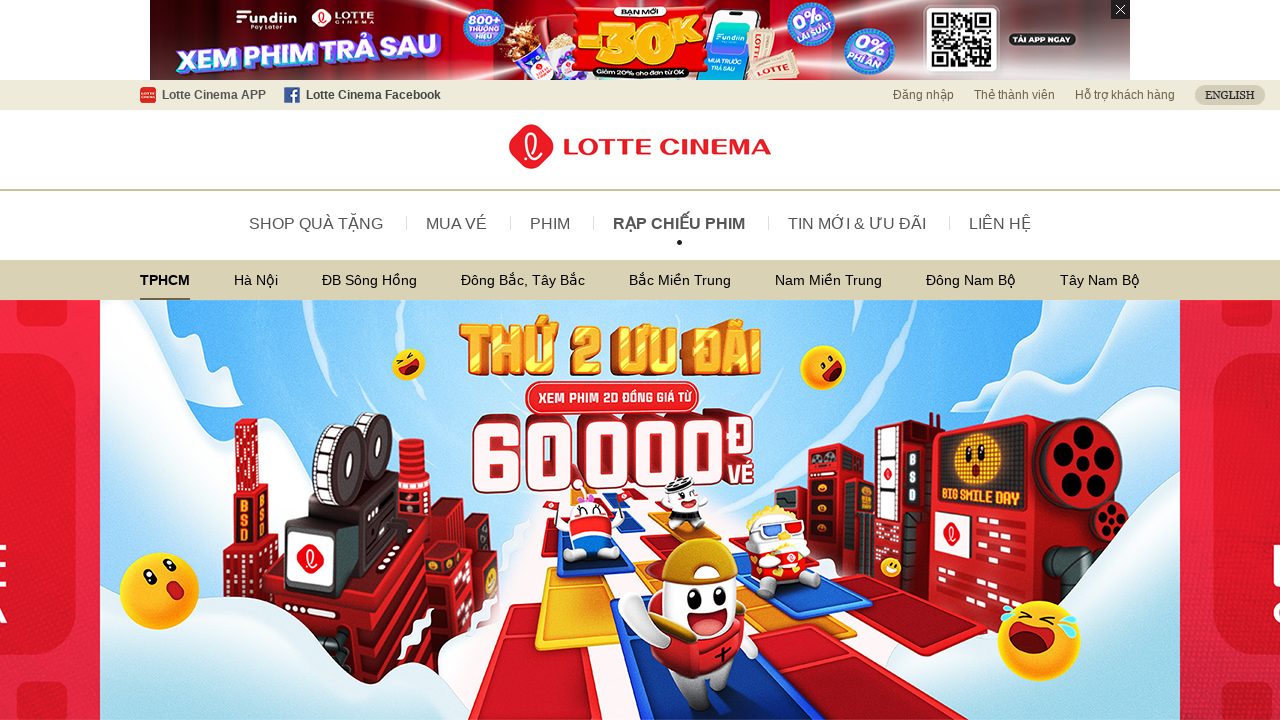

Double-clicked on cinema name heading at (208, 360) on xpath=//h2[@id='cinemaName1']
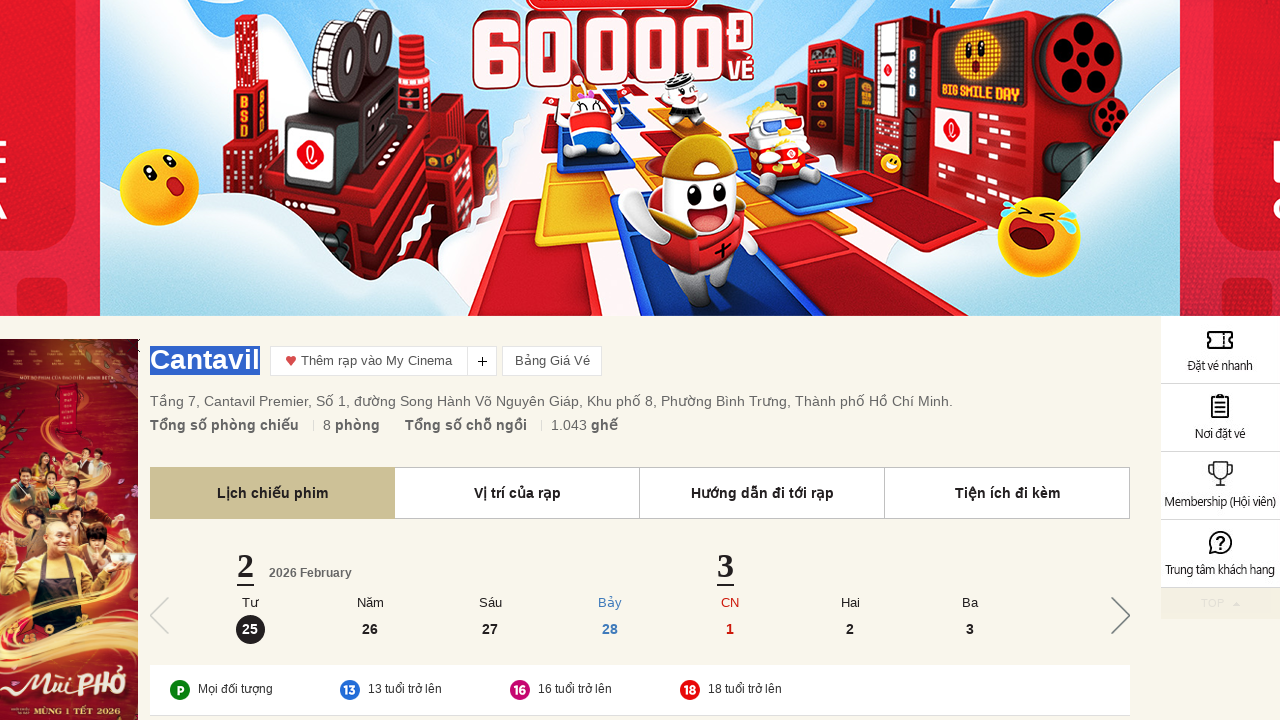

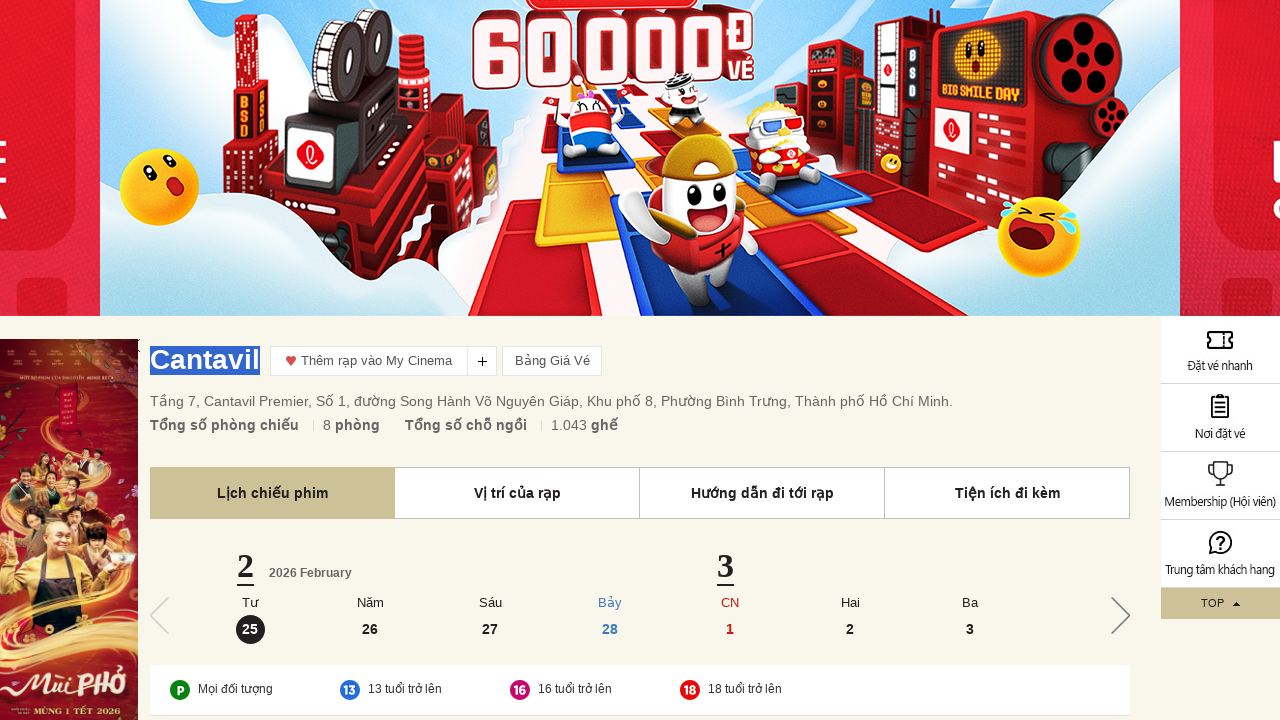